Tests calendar date picker functionality by selecting a specific date (January 15, 2025) through year, month, and day navigation, then verifies the selected date values are correctly displayed in the input fields.

Starting URL: https://rahulshettyacademy.com/seleniumPractise/#/offers

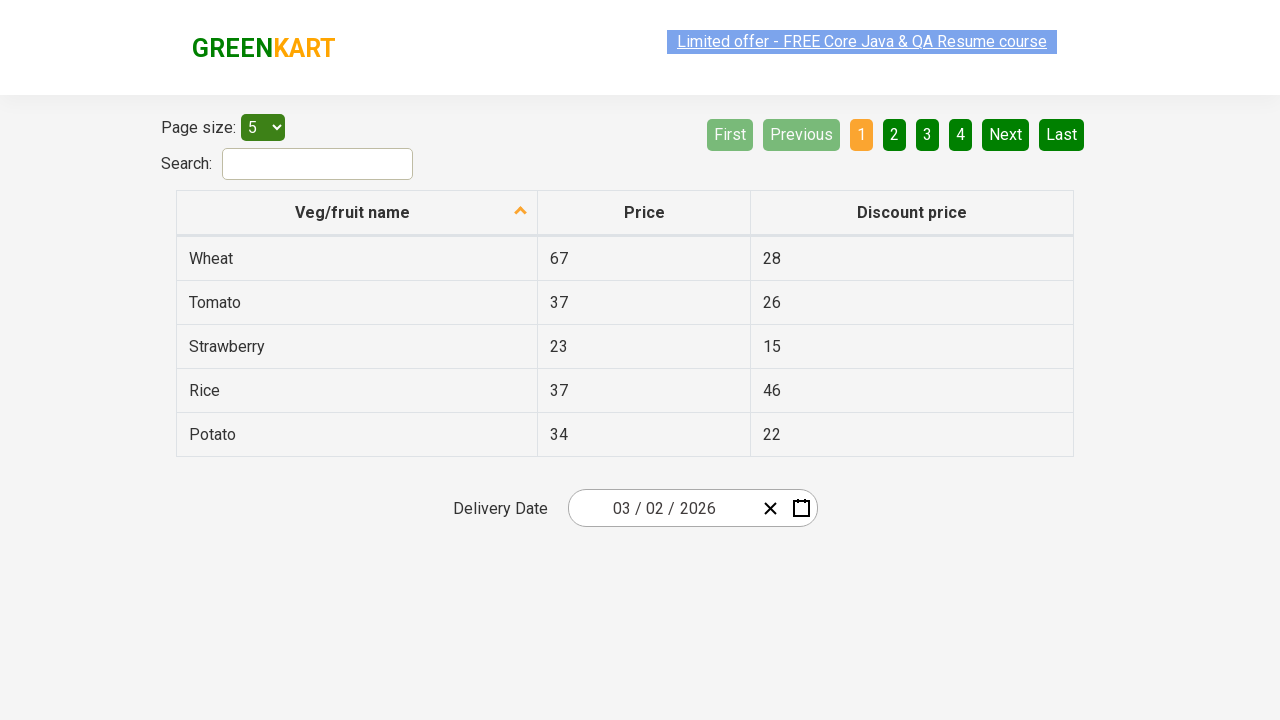

Waited 5 seconds for page to load
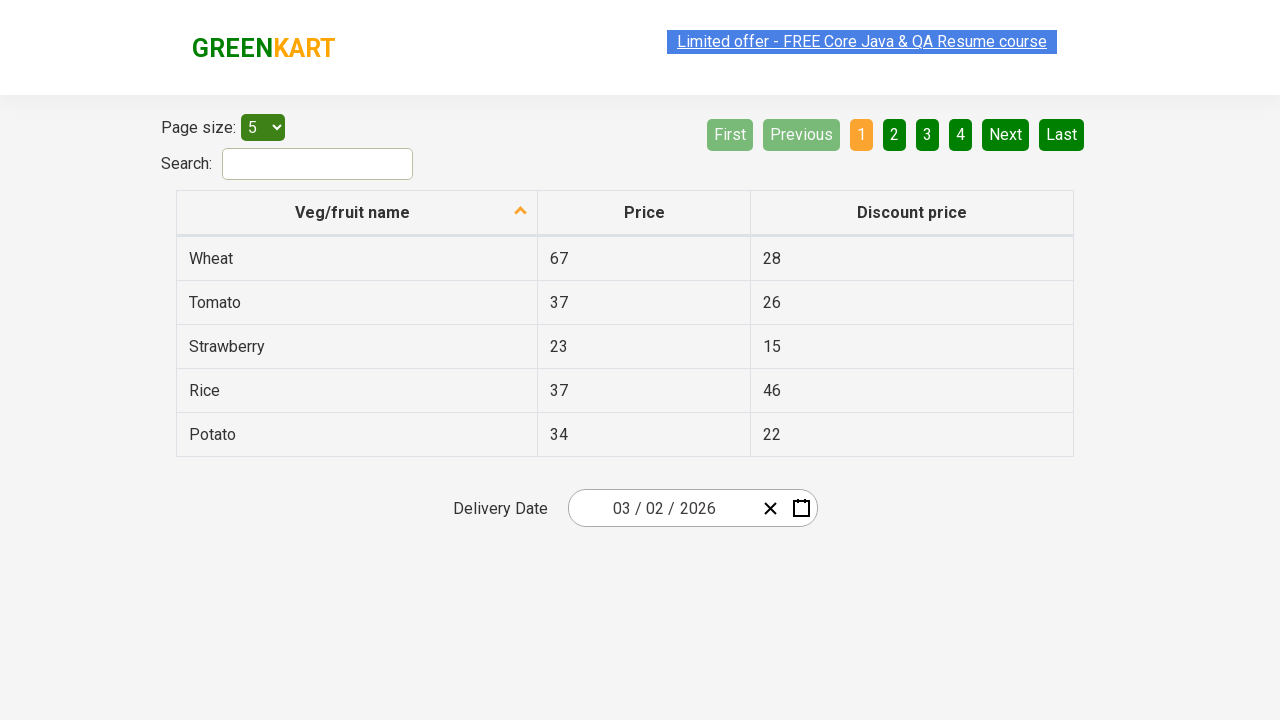

Clicked date picker input group to open calendar at (662, 508) on .react-date-picker__inputGroup
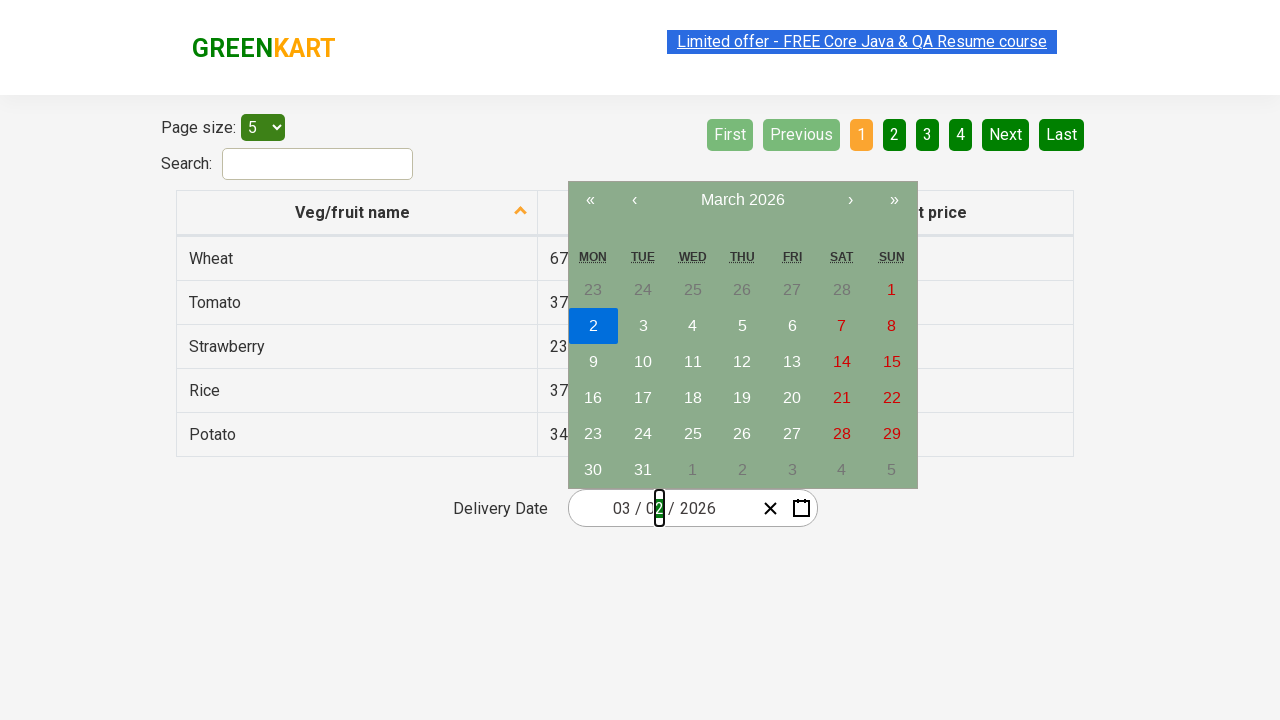

Clicked navigation label to navigate to decade view at (742, 200) on .react-calendar__navigation__label
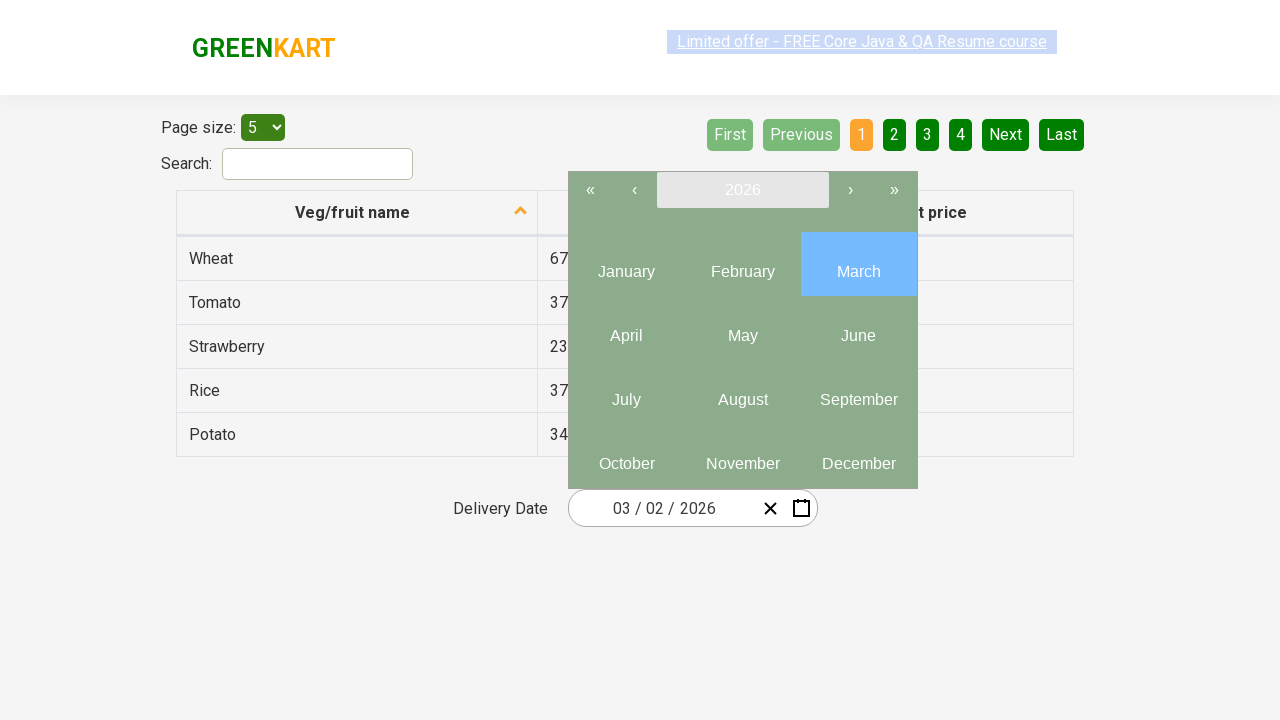

Clicked navigation label again to navigate to year view at (742, 190) on .react-calendar__navigation__label
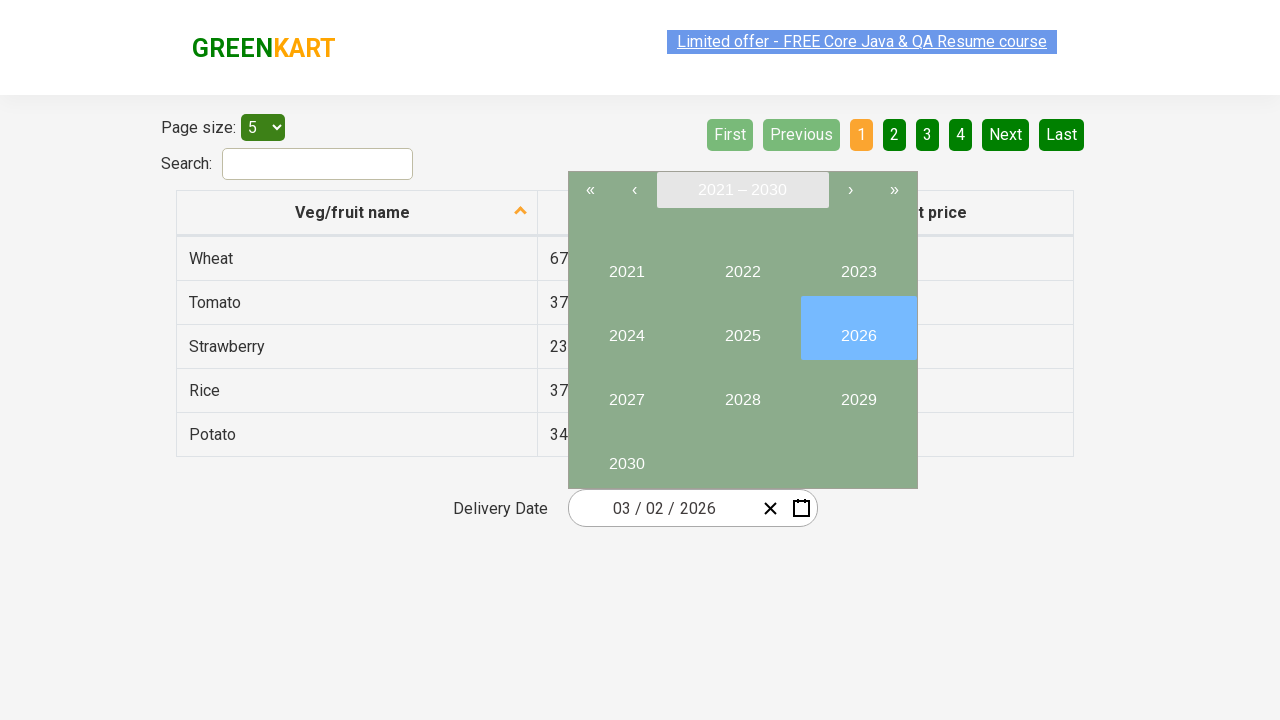

Selected year 2025 at (742, 328) on button:has-text('2025')
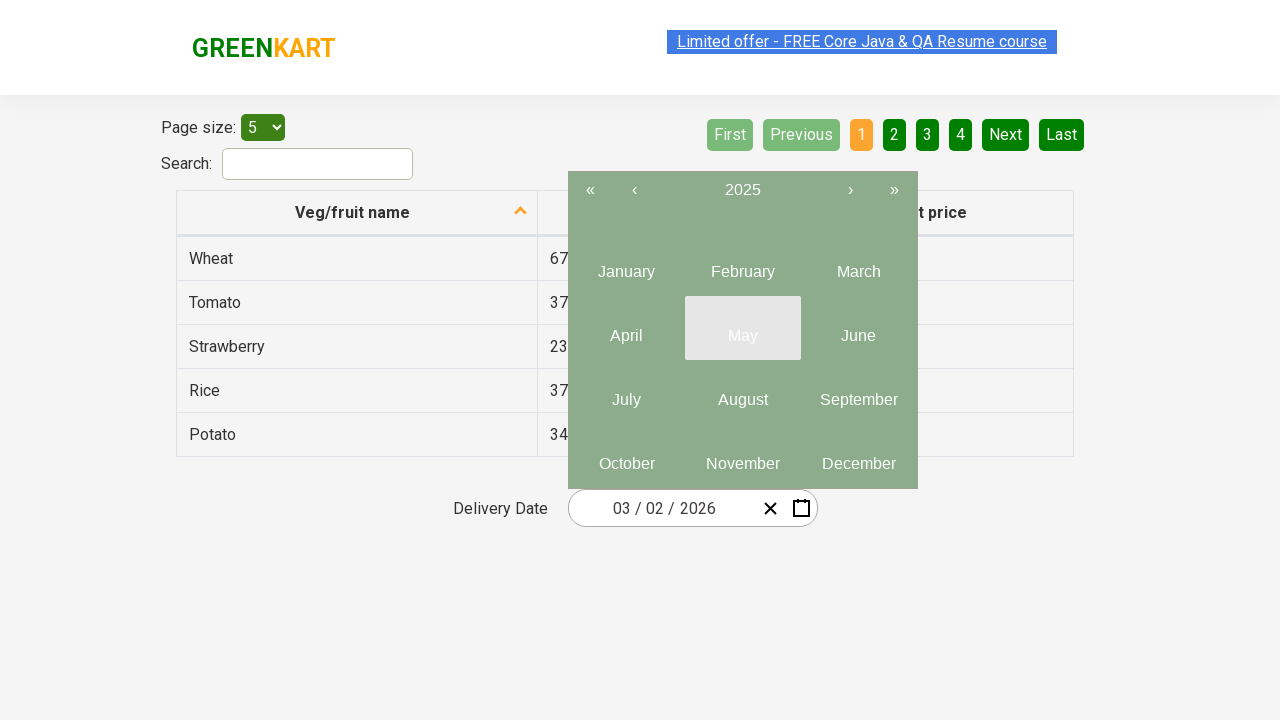

Selected month January (month 1) at (626, 264) on .react-calendar__year-view__months__month >> nth=0
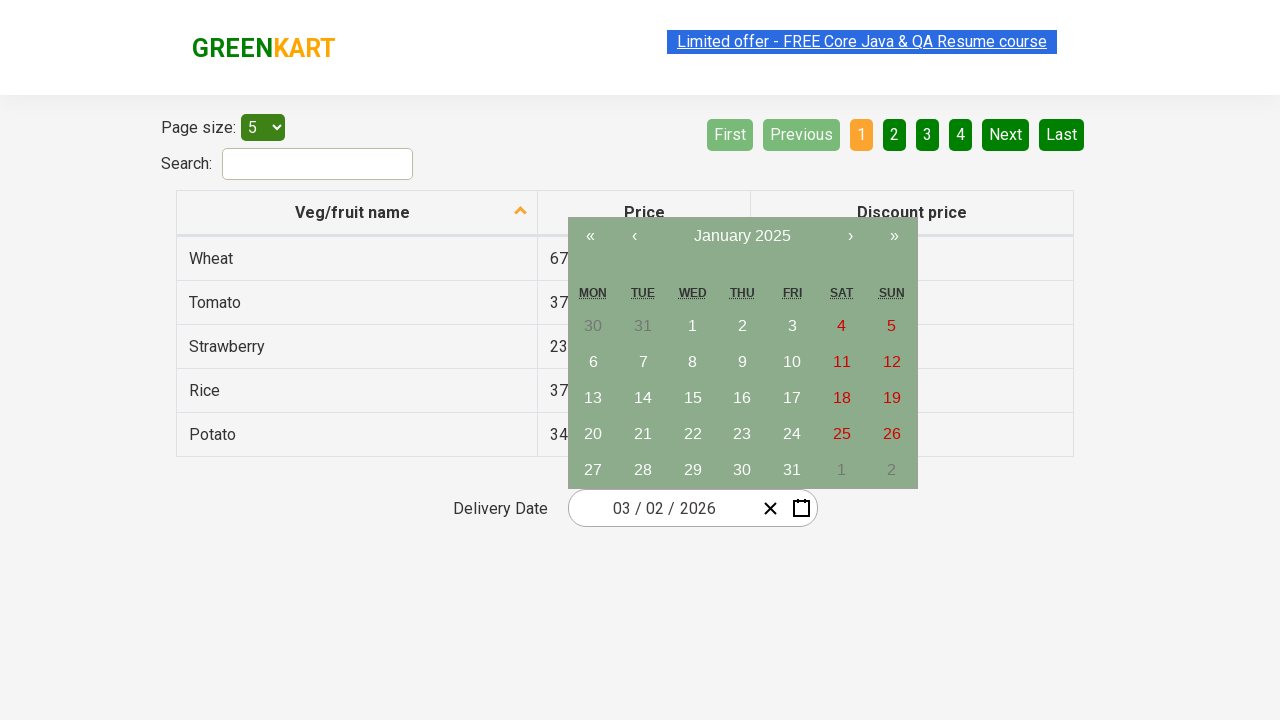

Selected date 15 at (693, 398) on abbr:has-text('15')
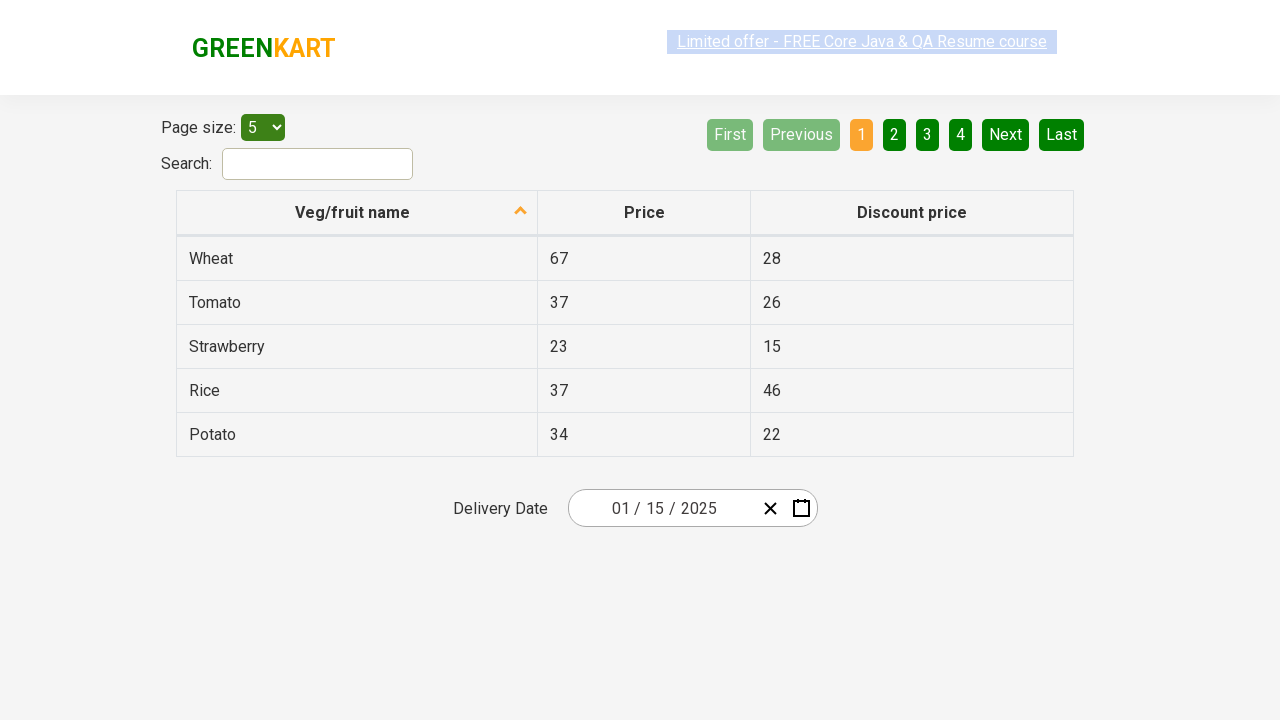

Verified input field 0 contains expected value '1'
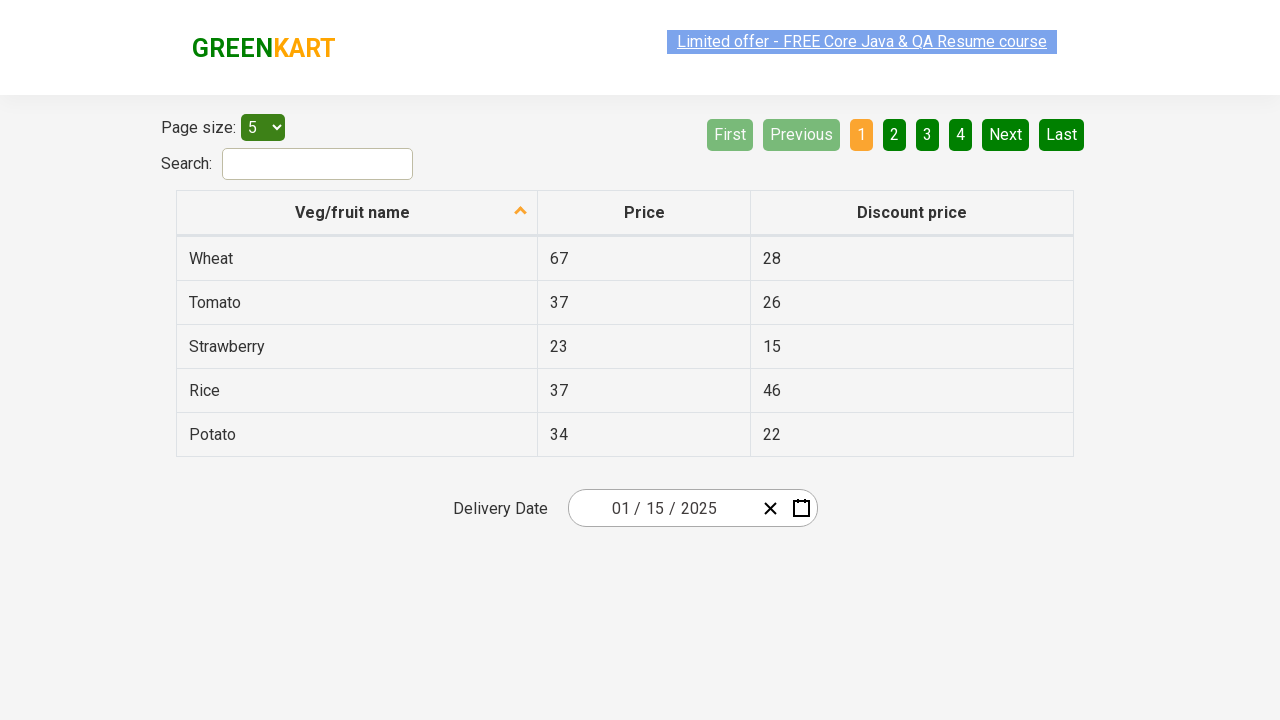

Verified input field 1 contains expected value '15'
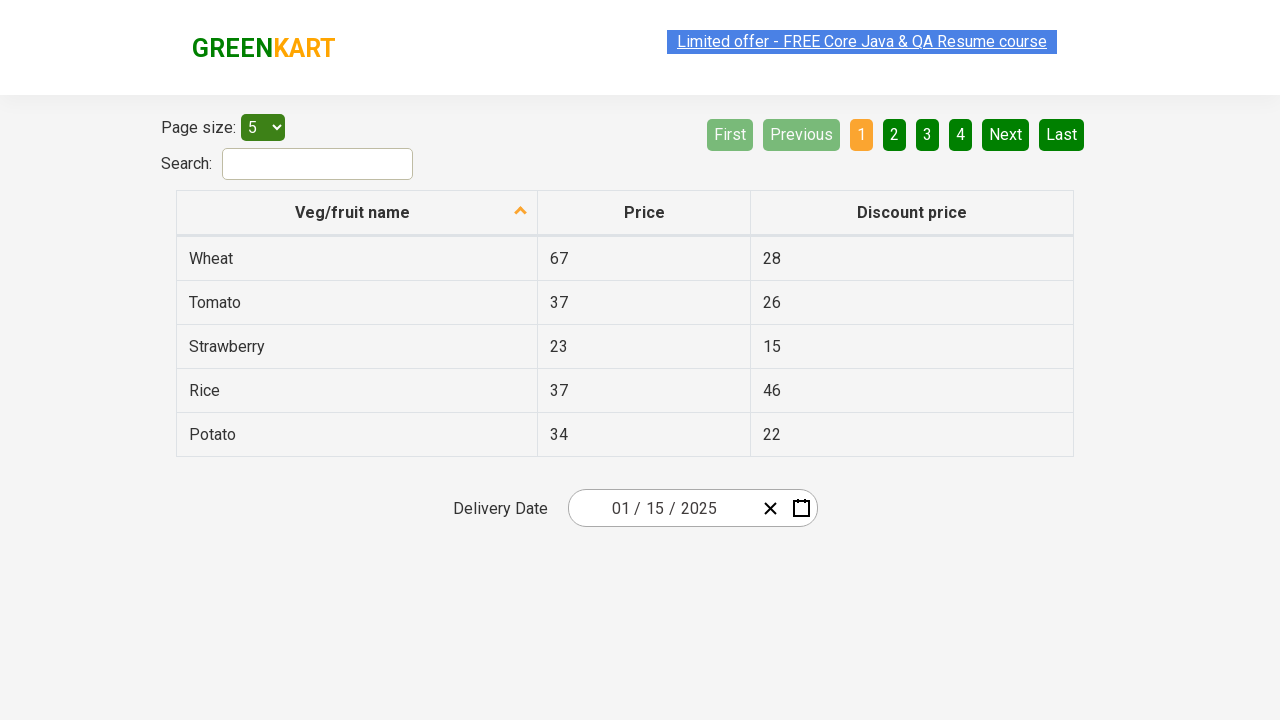

Verified input field 2 contains expected value '2025'
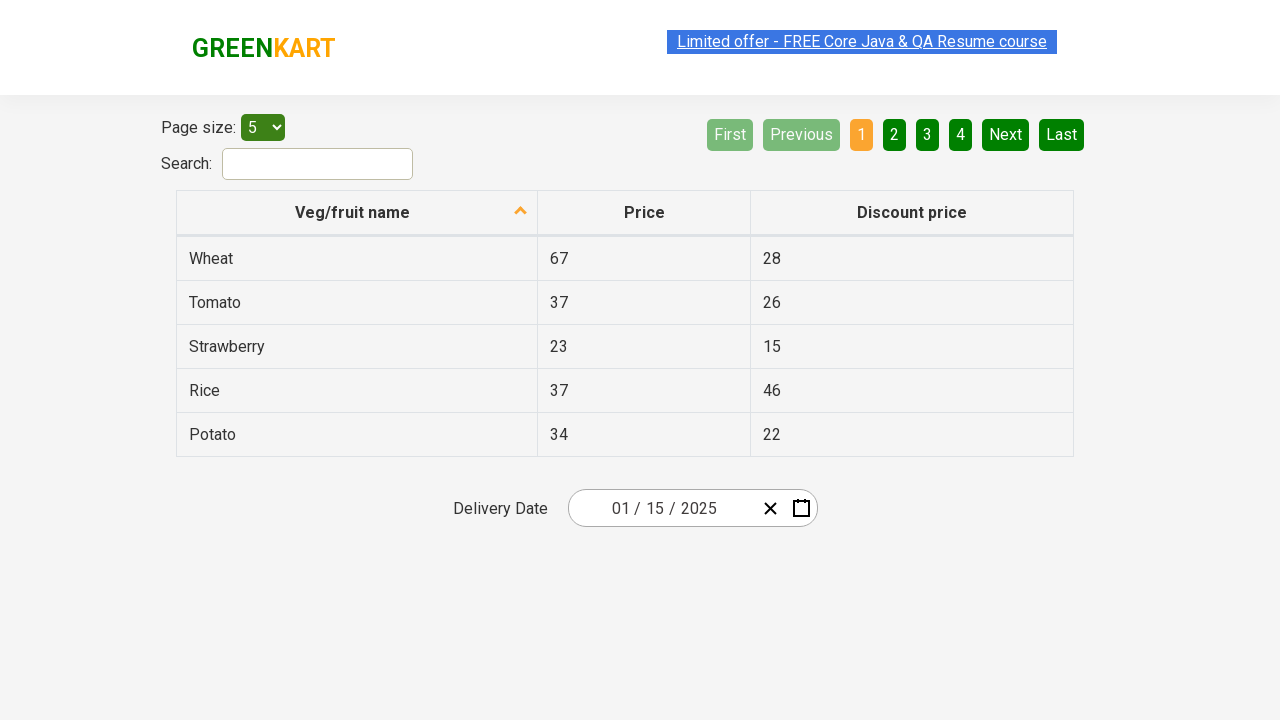

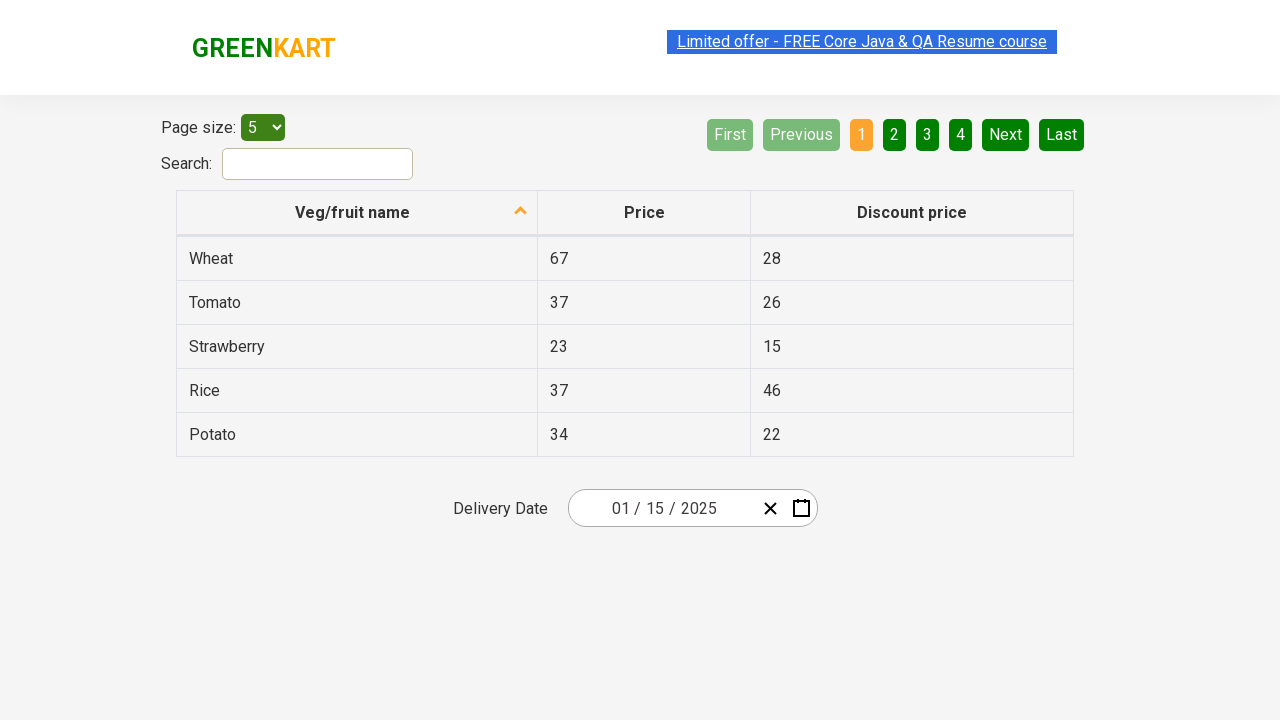